Tests marking all todo items as completed using the toggle all checkbox

Starting URL: https://demo.playwright.dev/todomvc

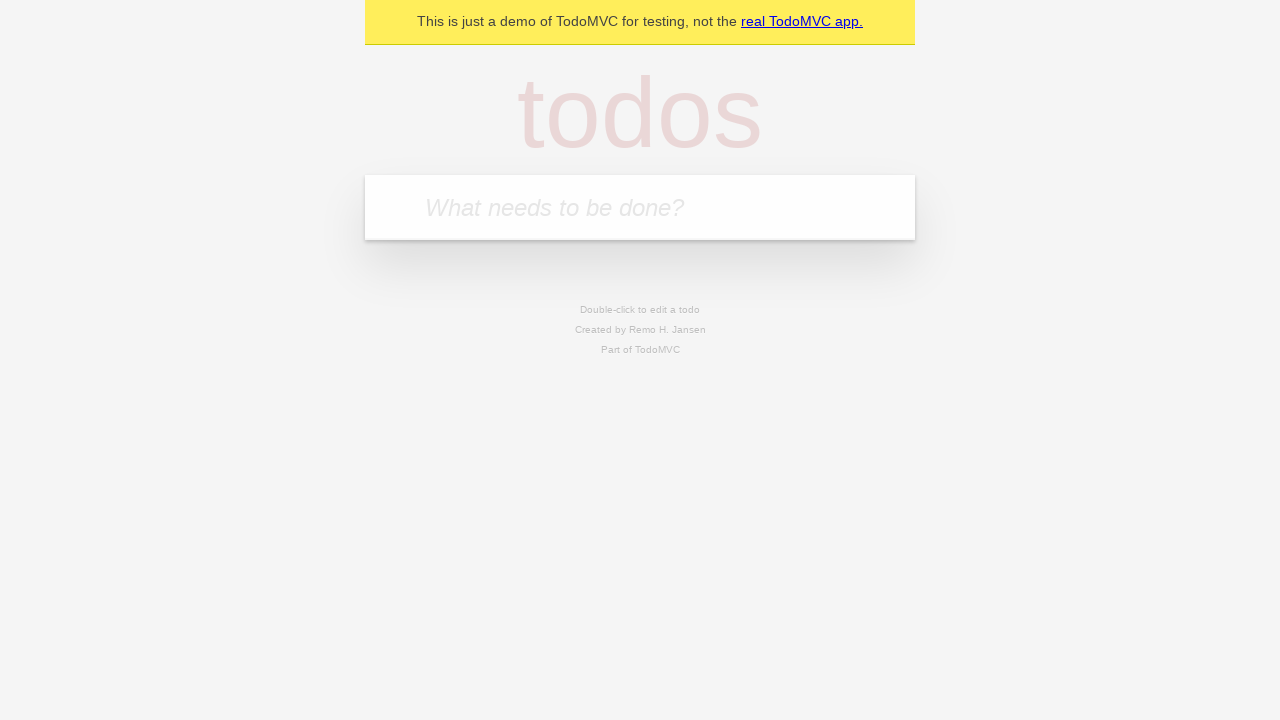

Filled todo input with 'buy some cheese' on internal:attr=[placeholder="What needs to be done?"i]
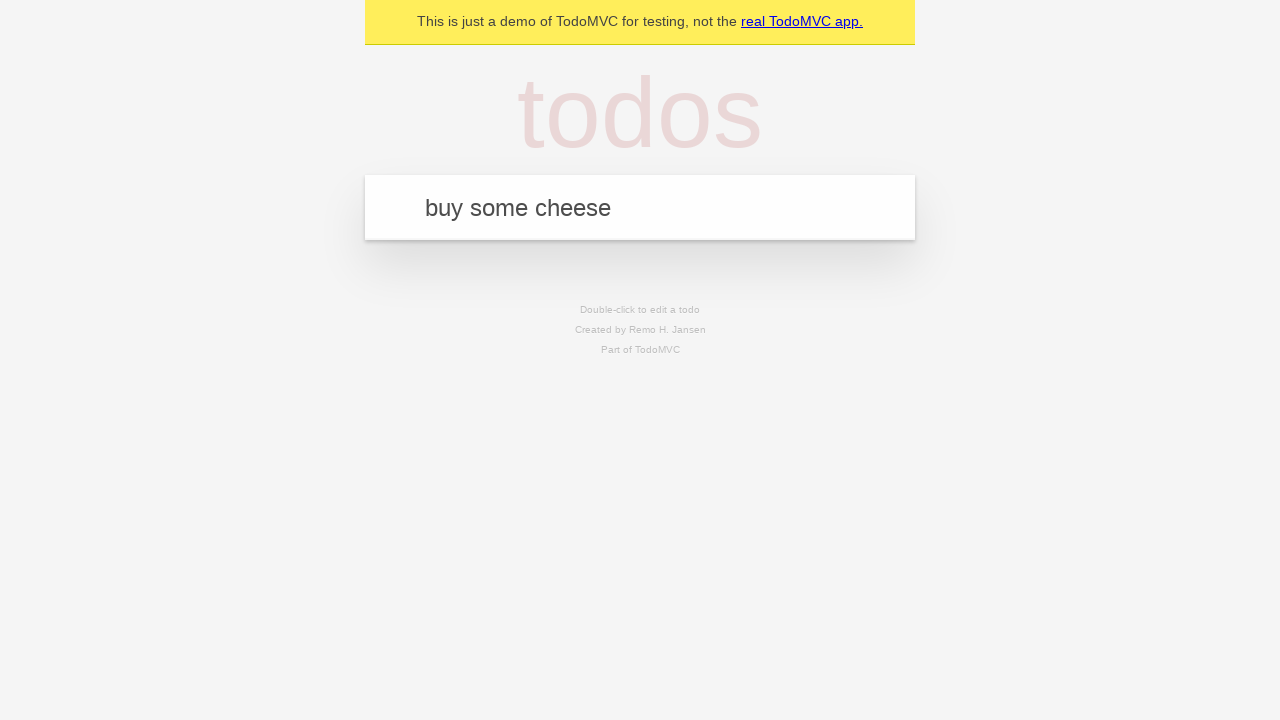

Pressed Enter to add first todo item on internal:attr=[placeholder="What needs to be done?"i]
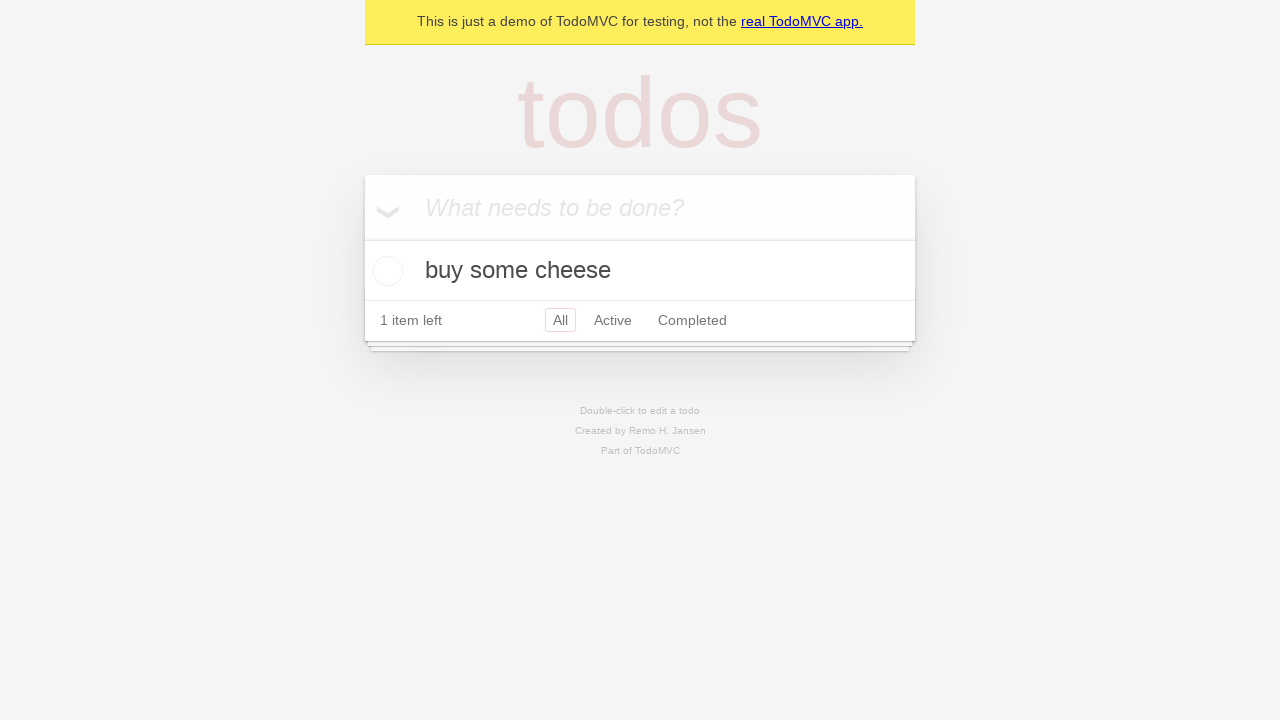

Filled todo input with 'feed the cat' on internal:attr=[placeholder="What needs to be done?"i]
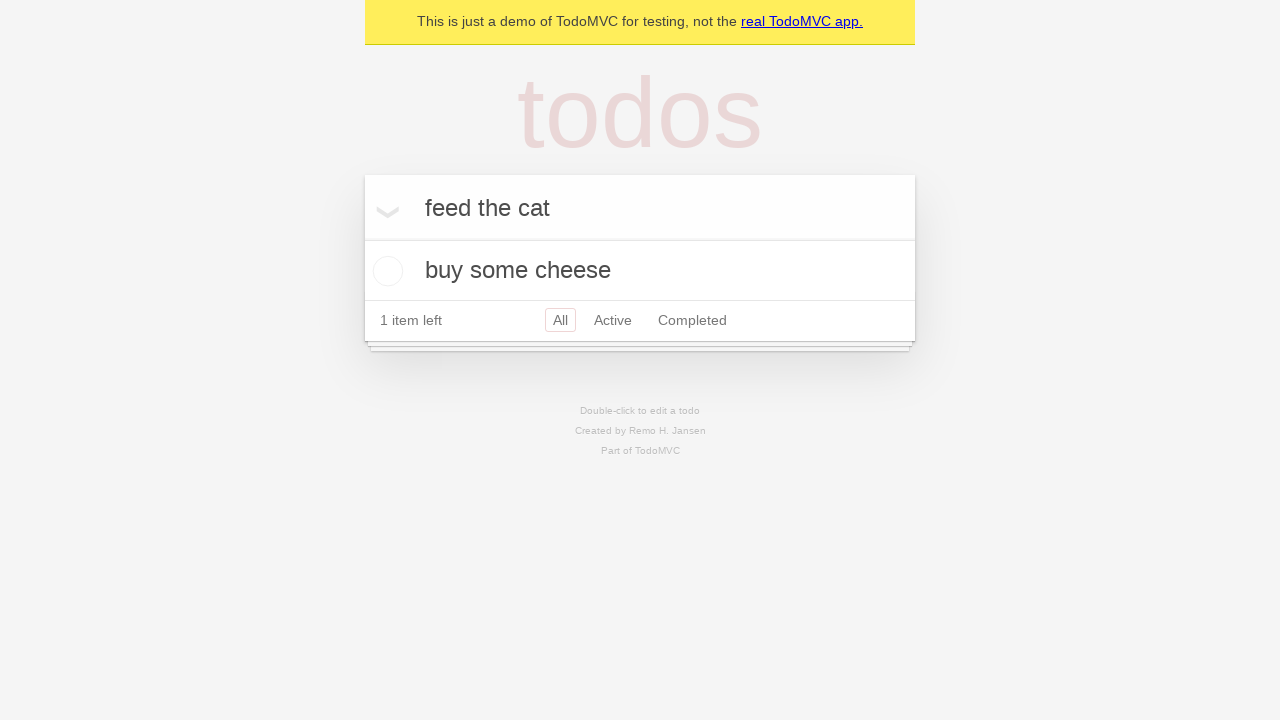

Pressed Enter to add second todo item on internal:attr=[placeholder="What needs to be done?"i]
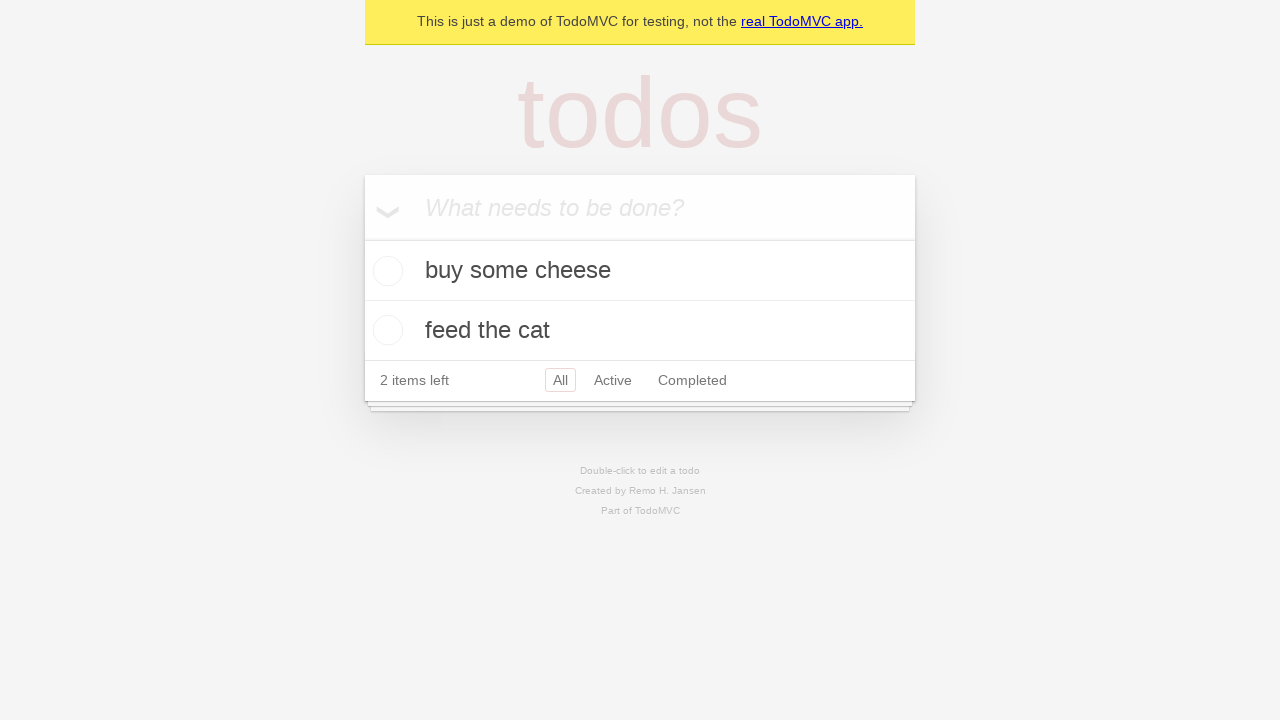

Filled todo input with 'book a doctors appointment' on internal:attr=[placeholder="What needs to be done?"i]
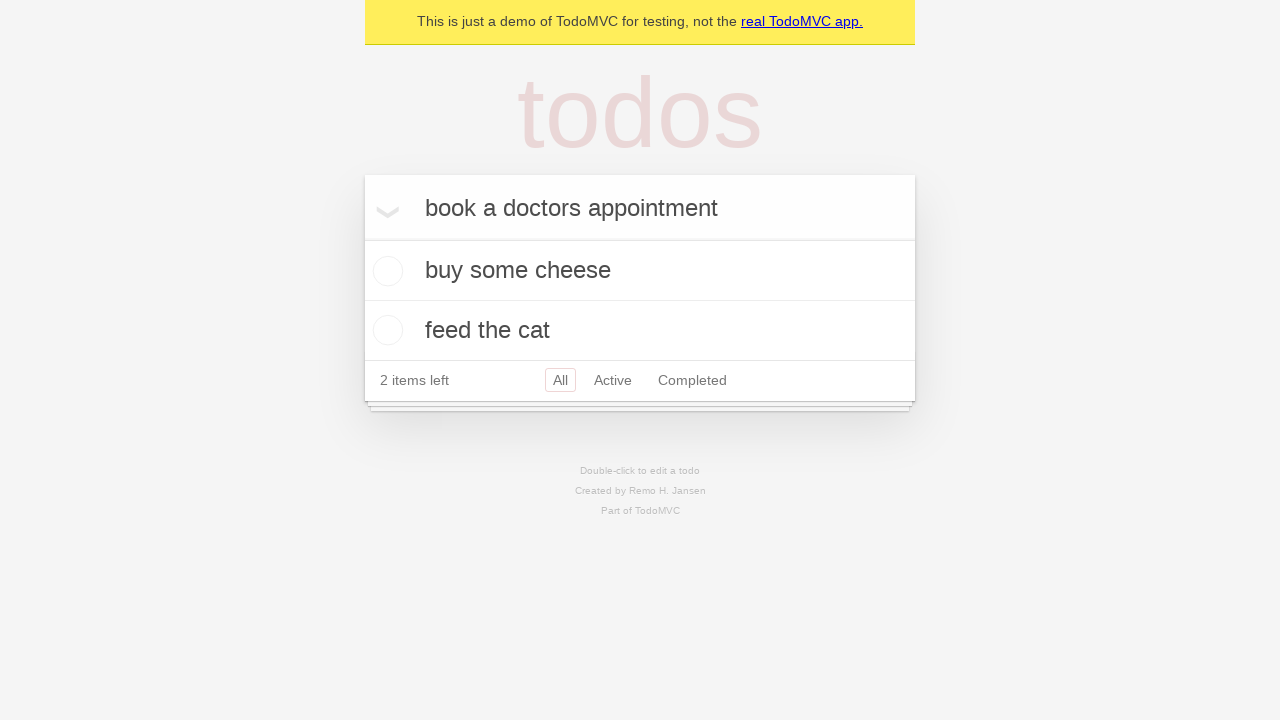

Pressed Enter to add third todo item on internal:attr=[placeholder="What needs to be done?"i]
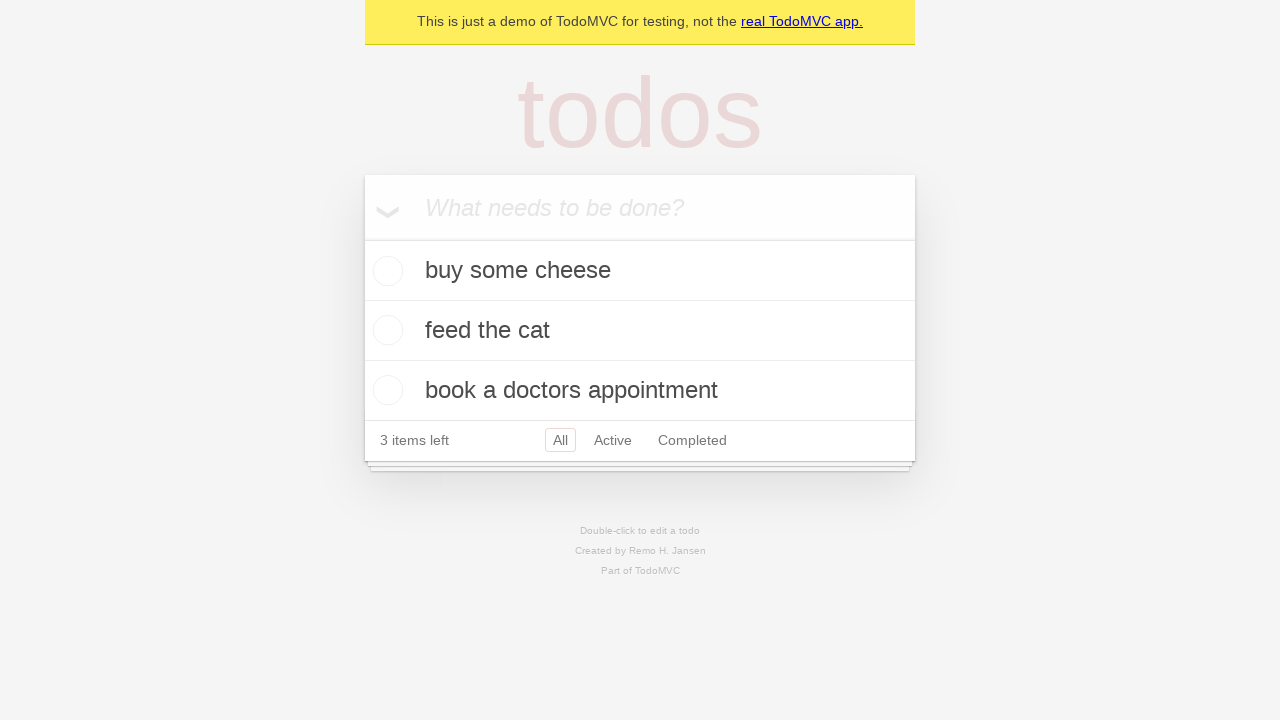

Checked the 'Mark all as complete' checkbox at (362, 238) on internal:label="Mark all as complete"i
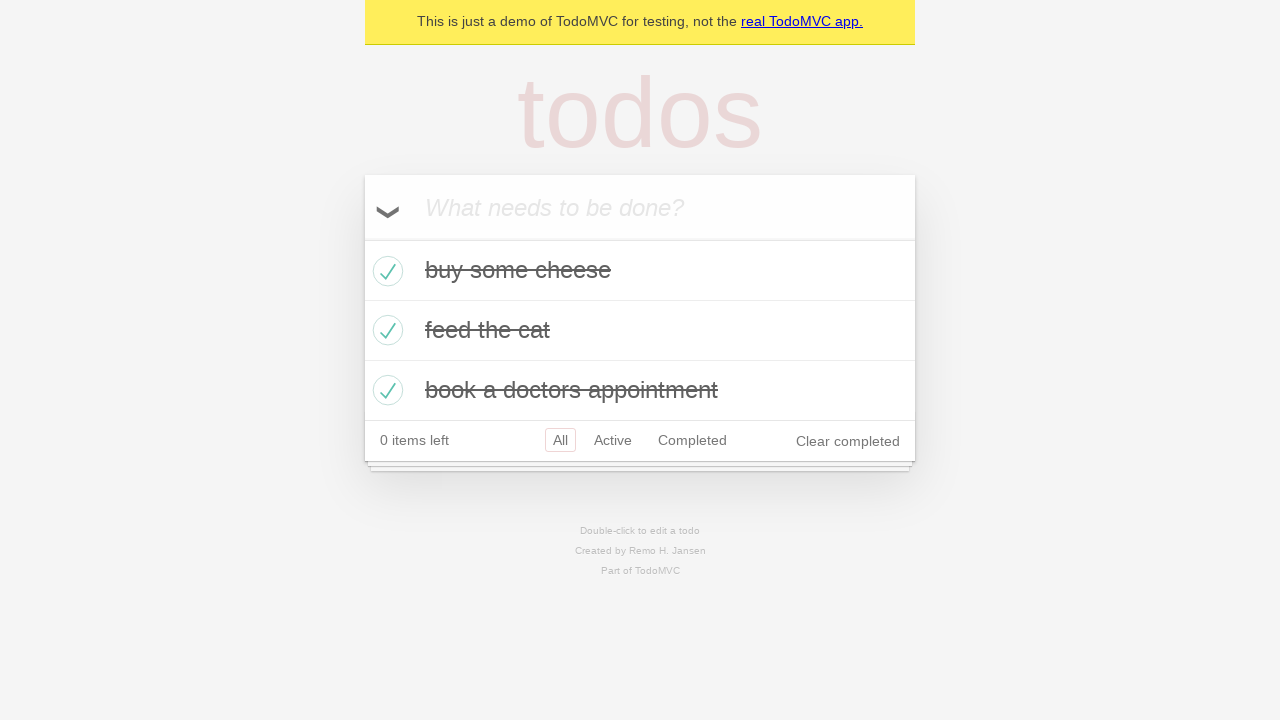

Waited for all todo items to be marked as completed
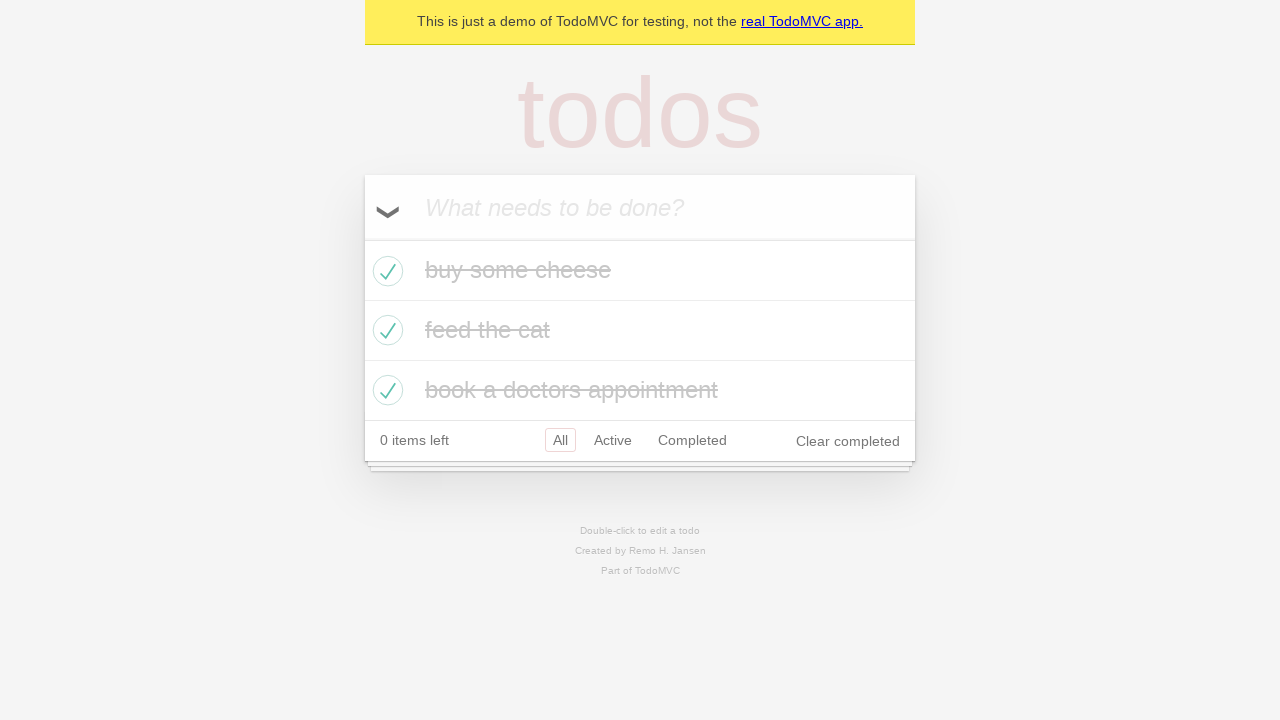

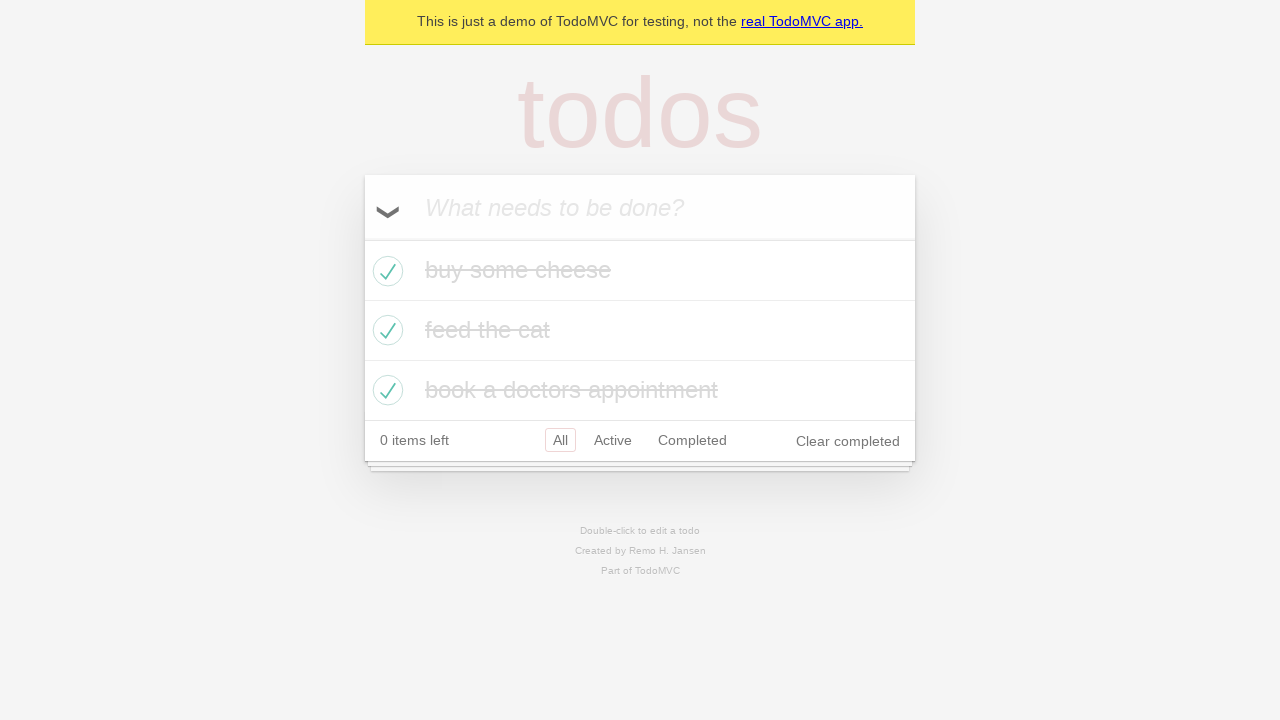